Tests a sample todo application by clicking two list item checkboxes, entering a new todo item text, and clicking the add button to add it to the list.

Starting URL: https://lambdatest.github.io/sample-todo-app/

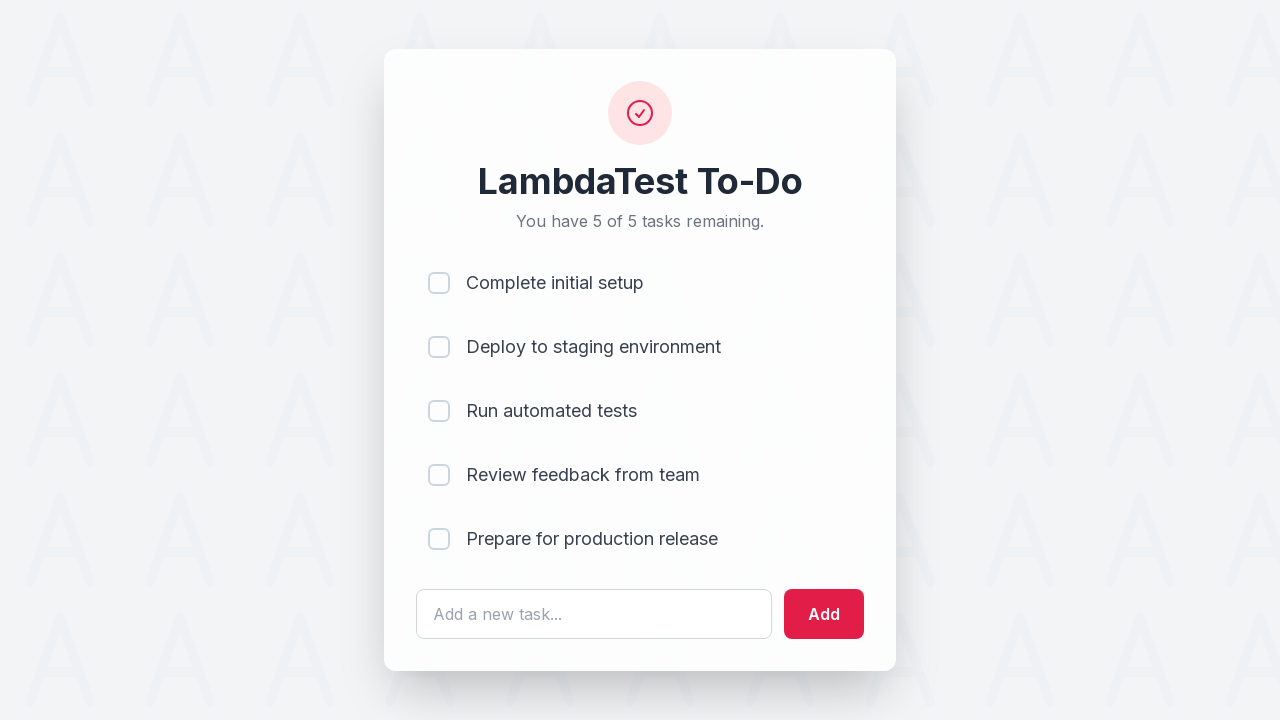

Clicked first list item checkbox at (439, 283) on input[name='li1']
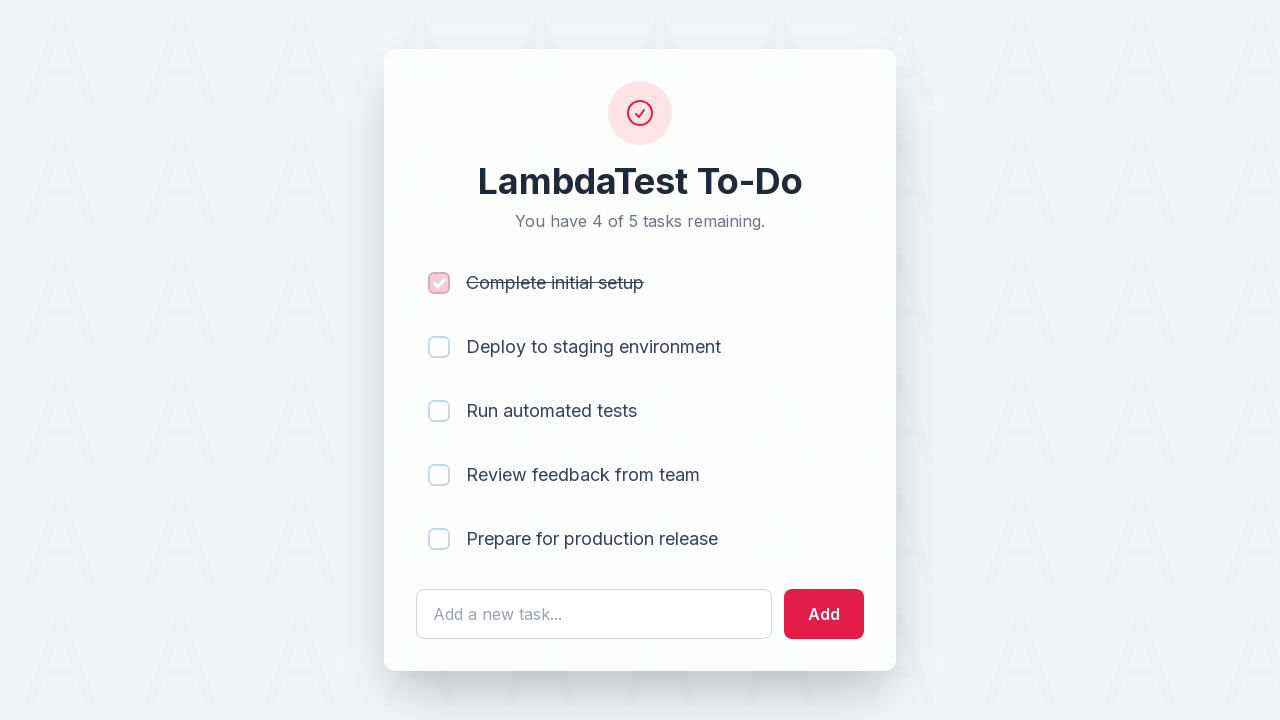

Clicked second list item checkbox at (439, 347) on input[name='li2']
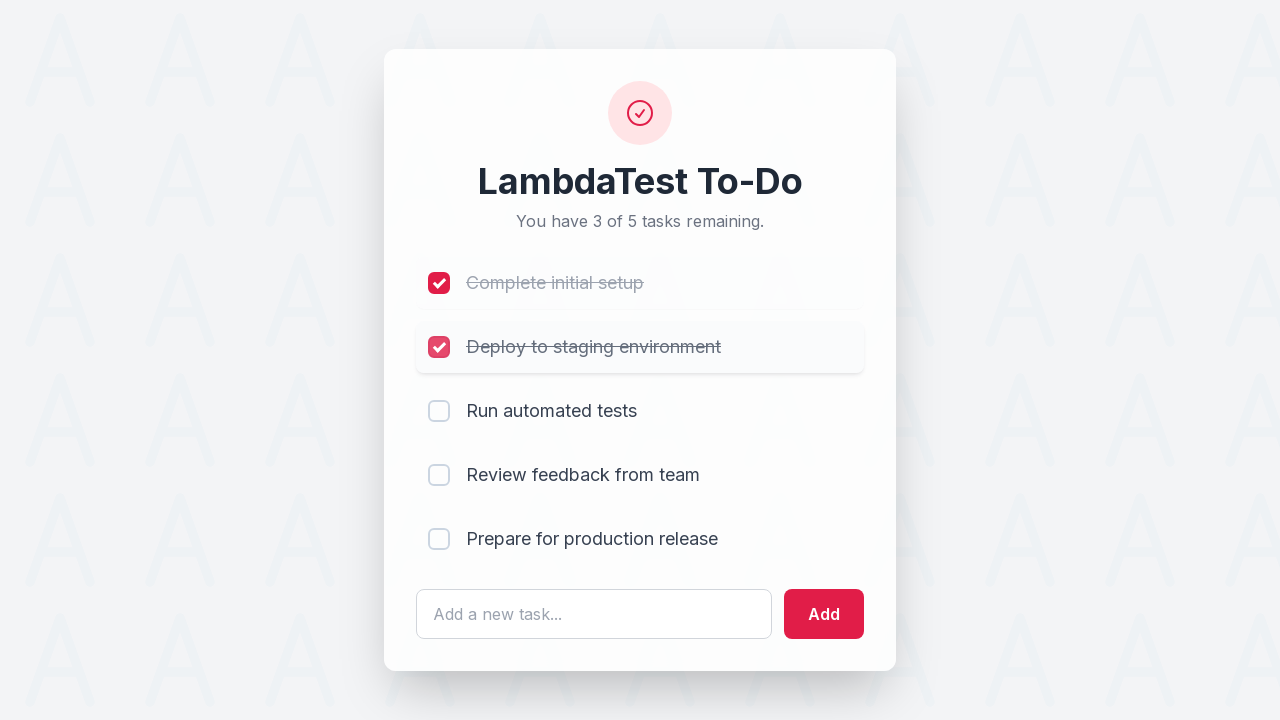

Cleared text input field on #sampletodotext
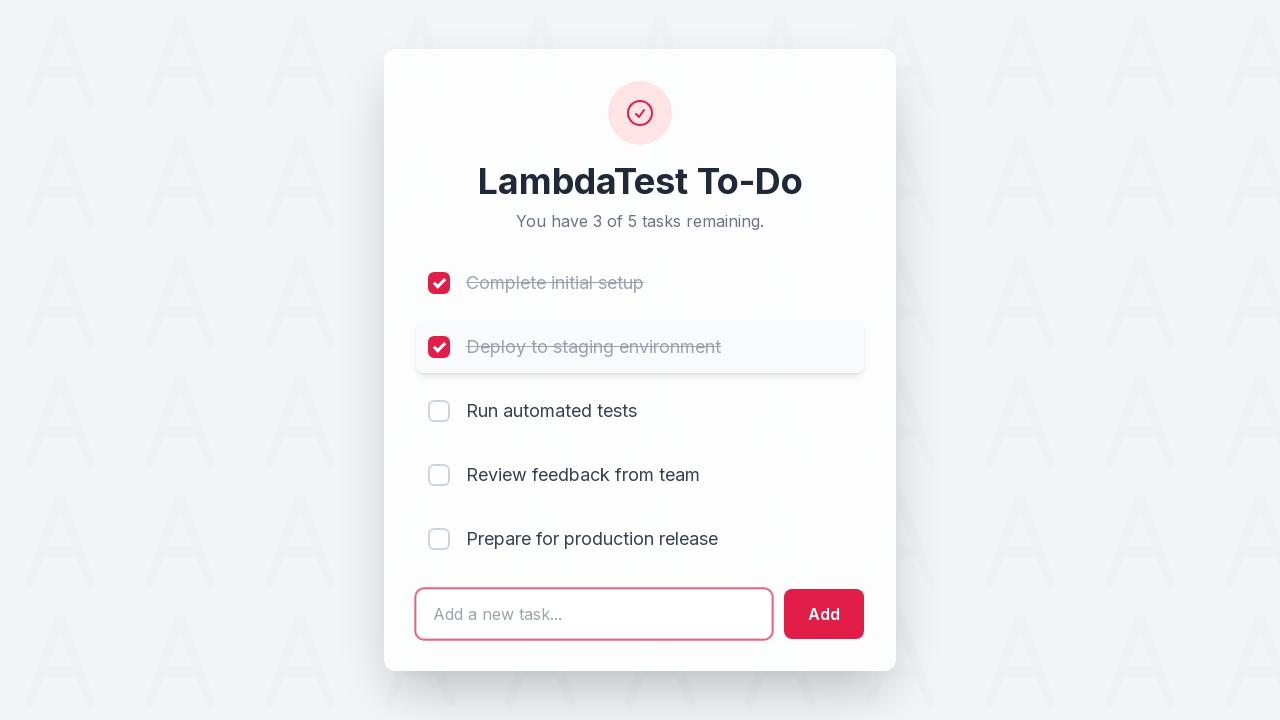

Entered new todo text: 'Yey, Let's add it to list' on #sampletodotext
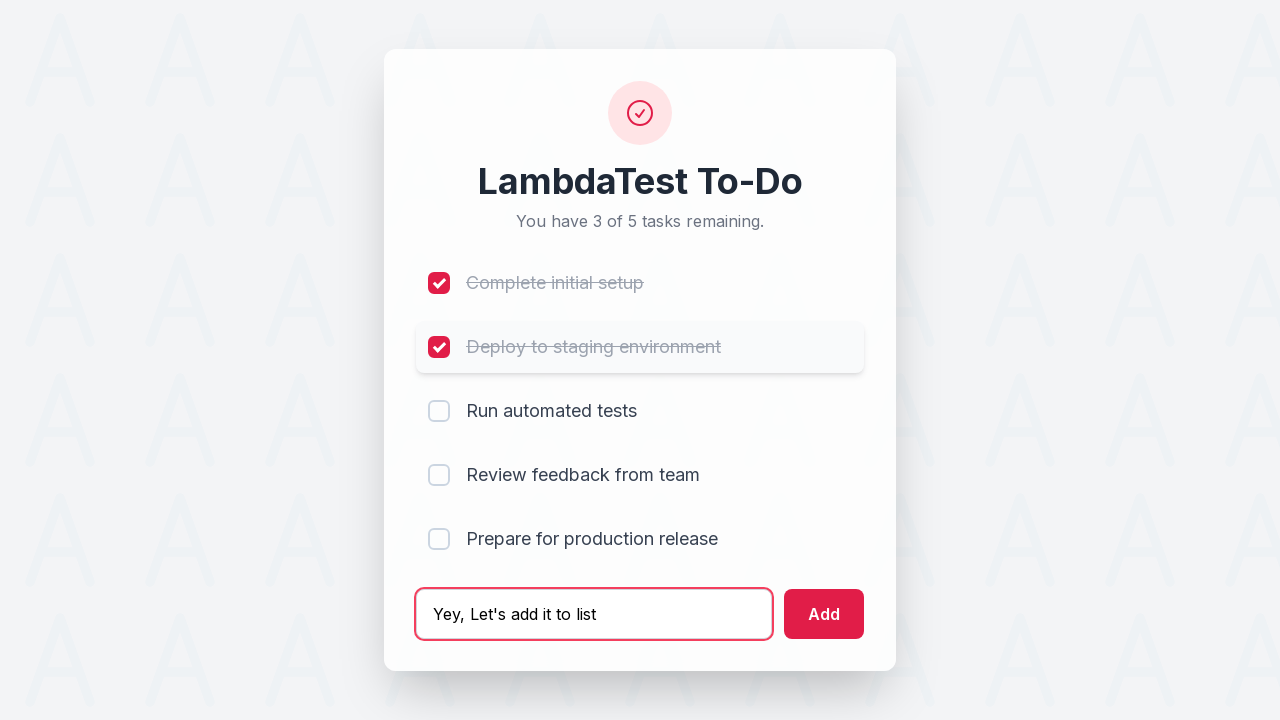

Clicked add button to add new todo item to list at (824, 614) on #addbutton
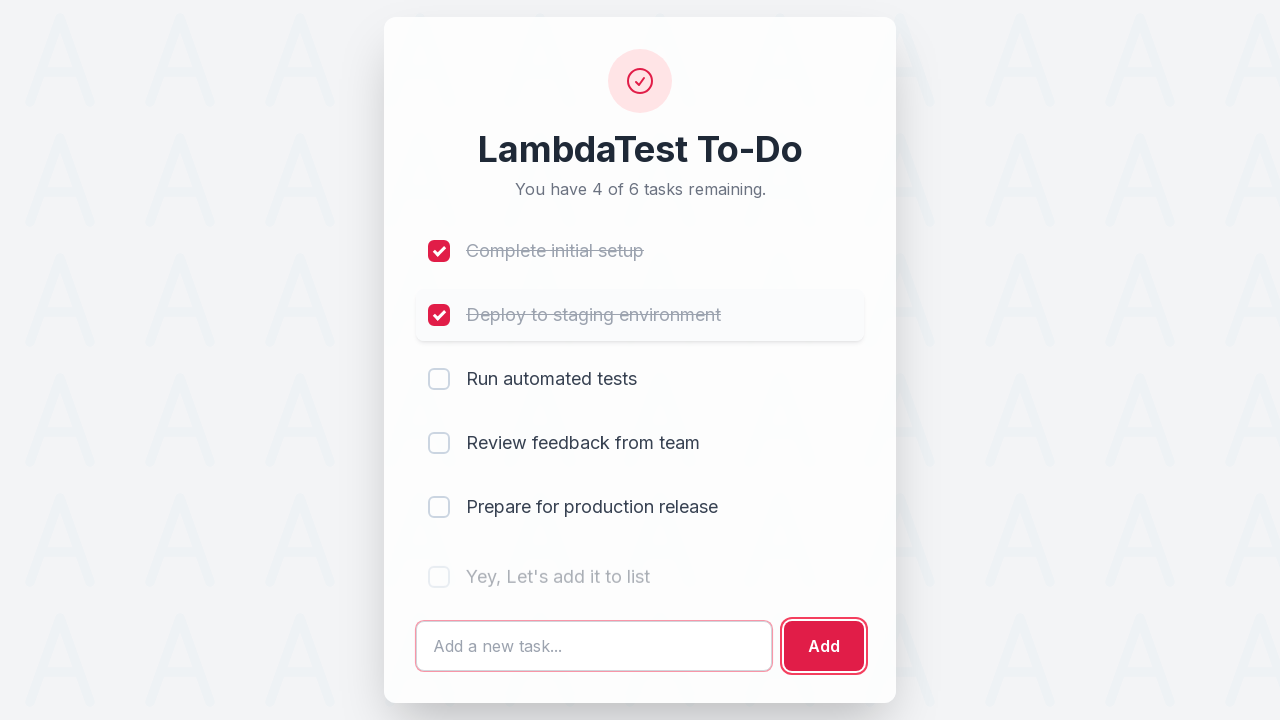

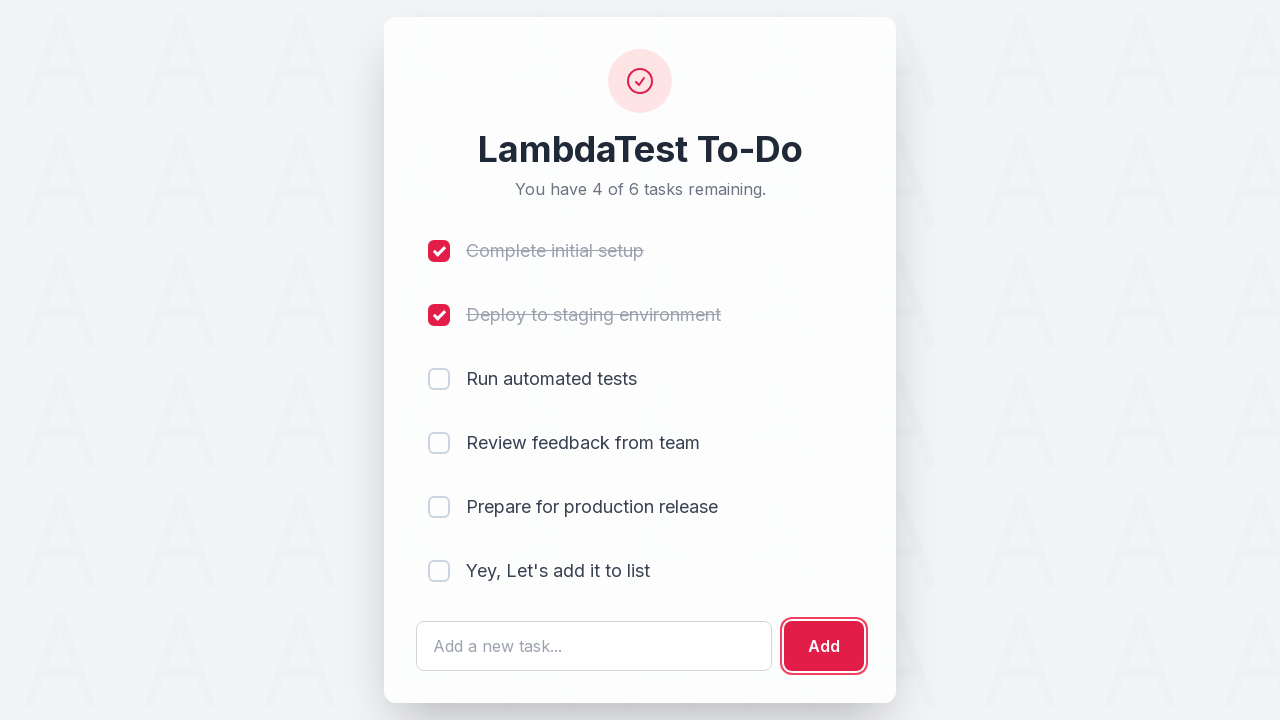